Tests multi-select dropdown functionality by selecting and deselecting various options using different methods (by index, value, and visible text)

Starting URL: https://krninformatix.com/sample.html

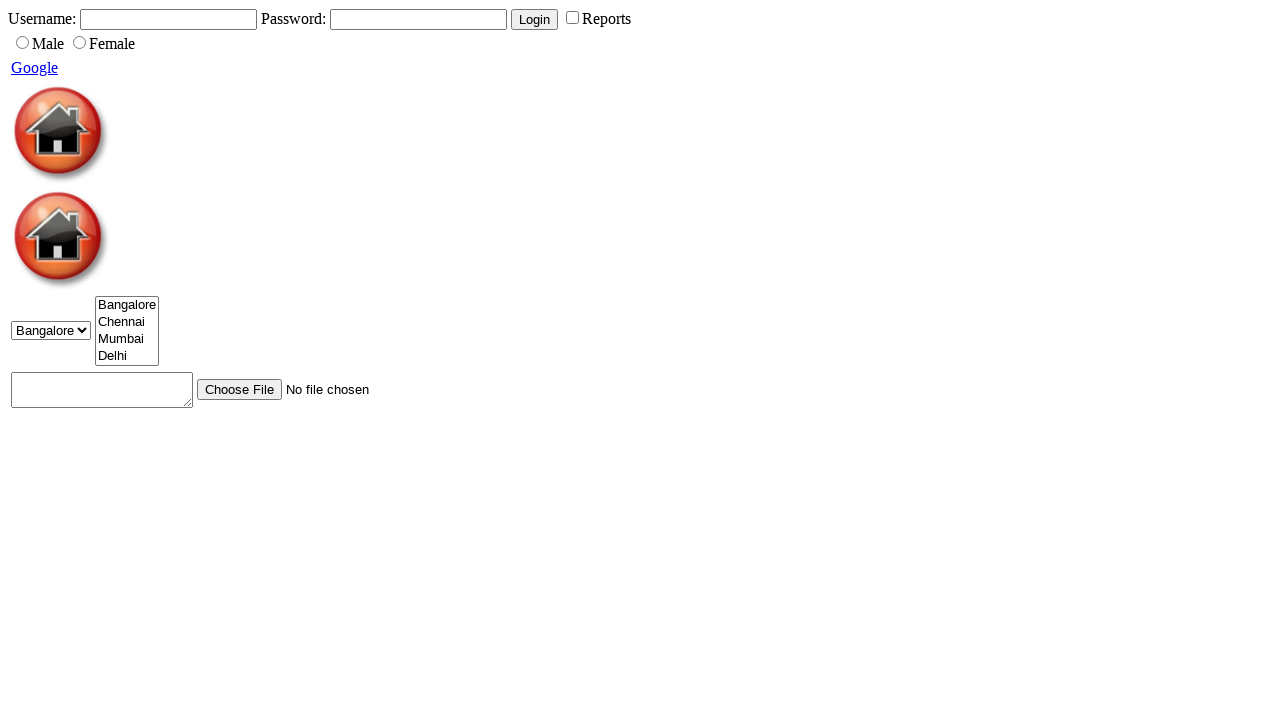

Located the multi-select dropdown element with id 'cities'
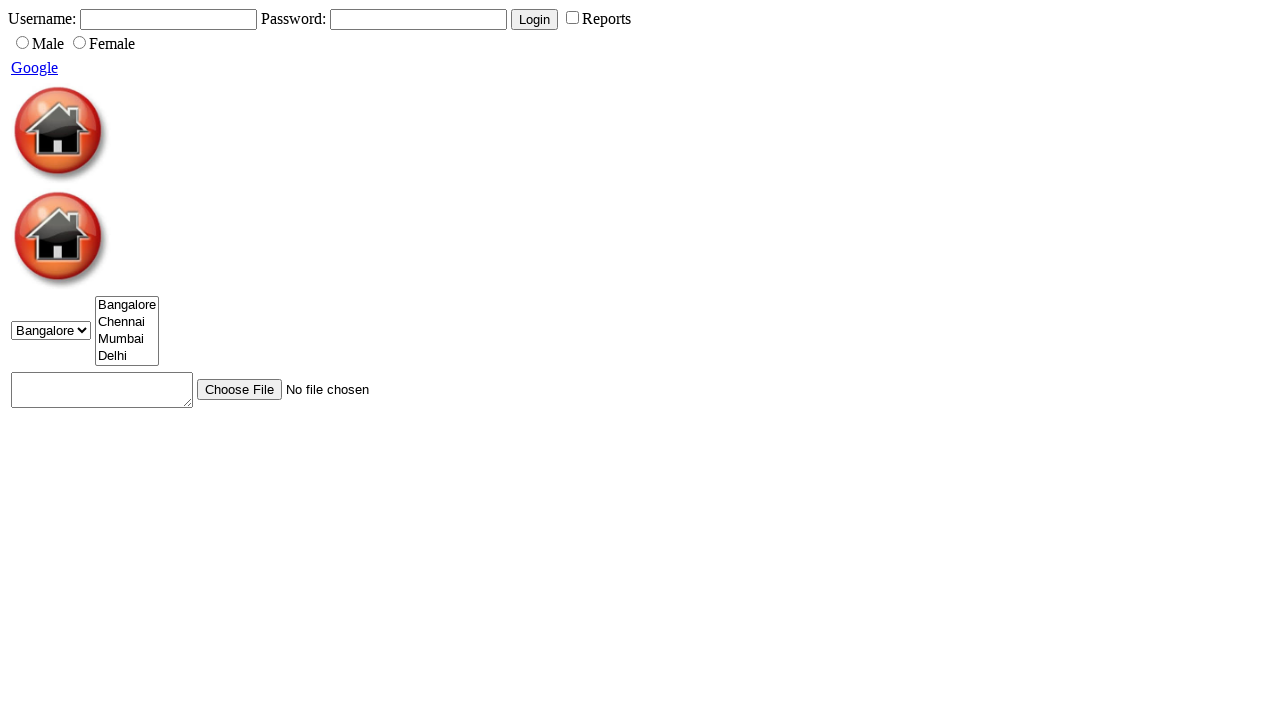

Selected the 3rd option (index 2) from the dropdown on #cities
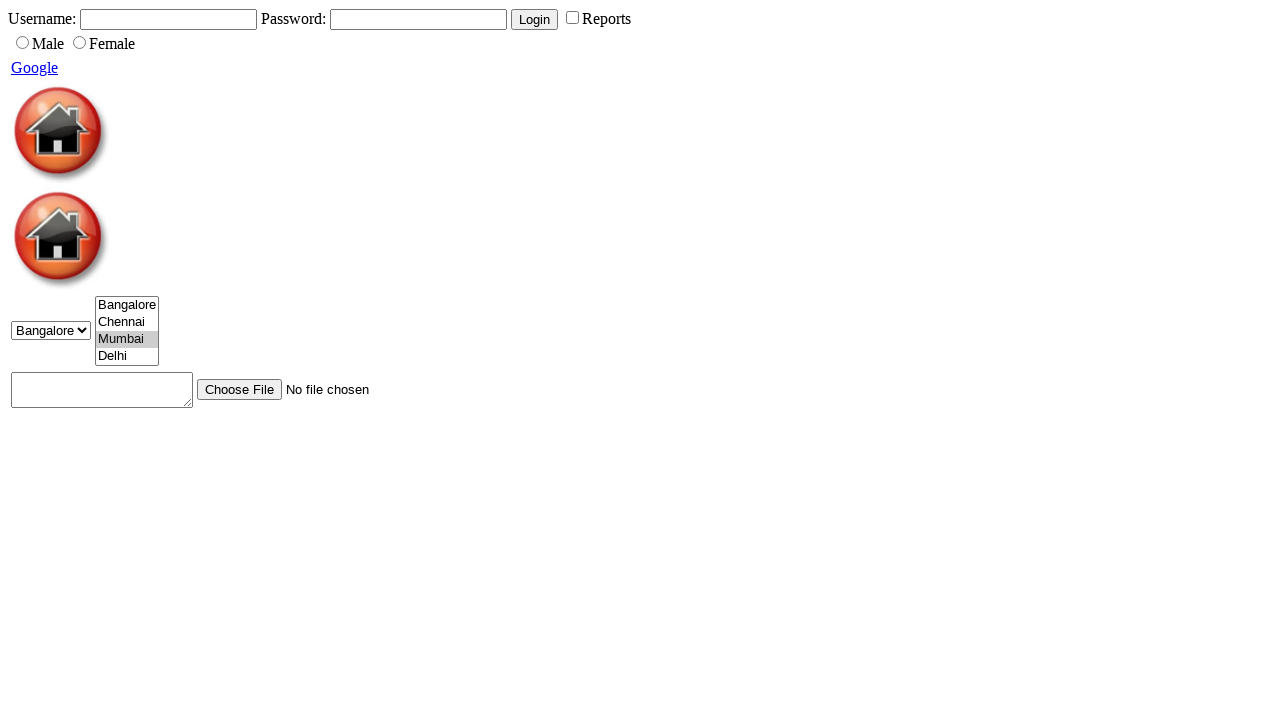

Selected option with value '1' from the dropdown on #cities
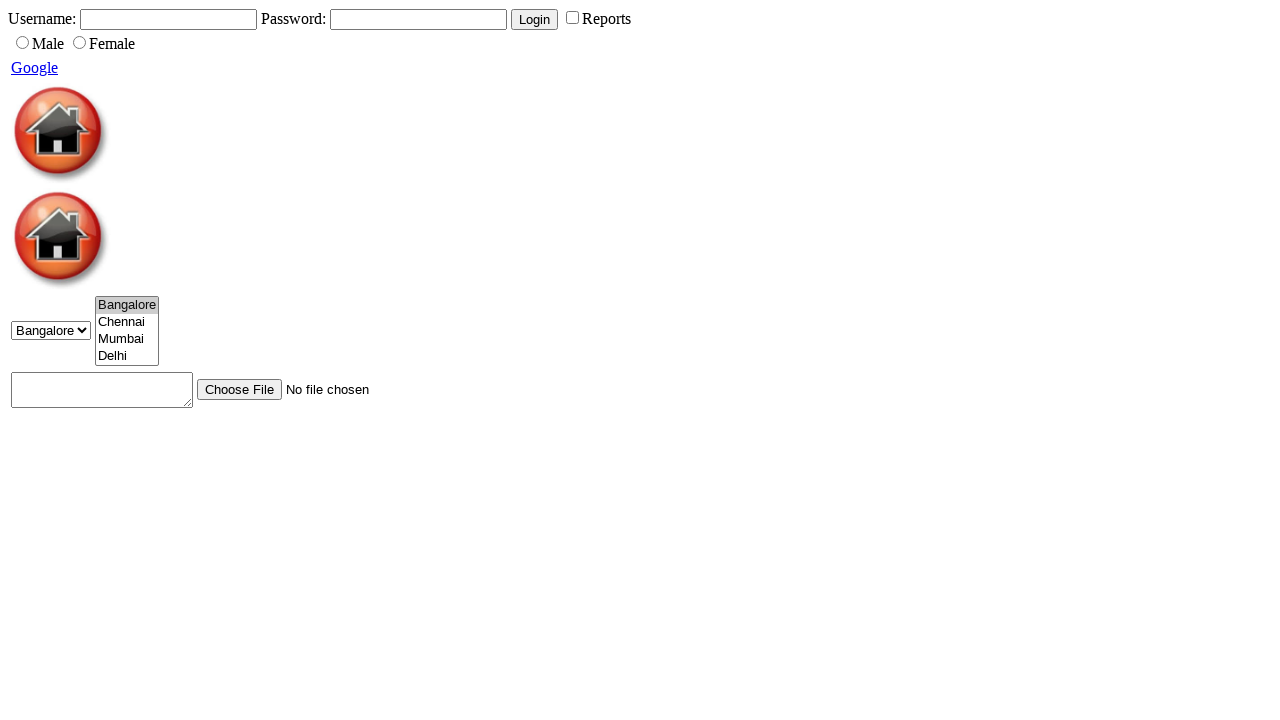

Selected option with visible text 'Chennai' on #cities
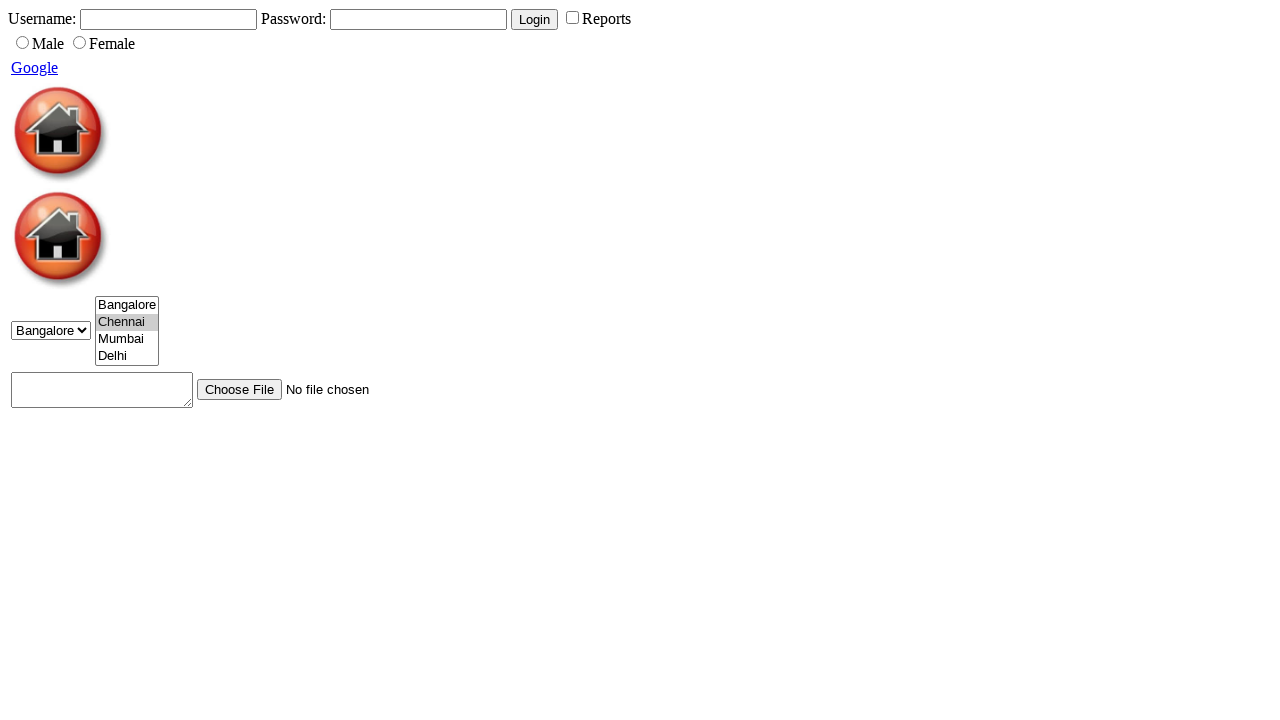

Retrieved all currently selected options from the dropdown
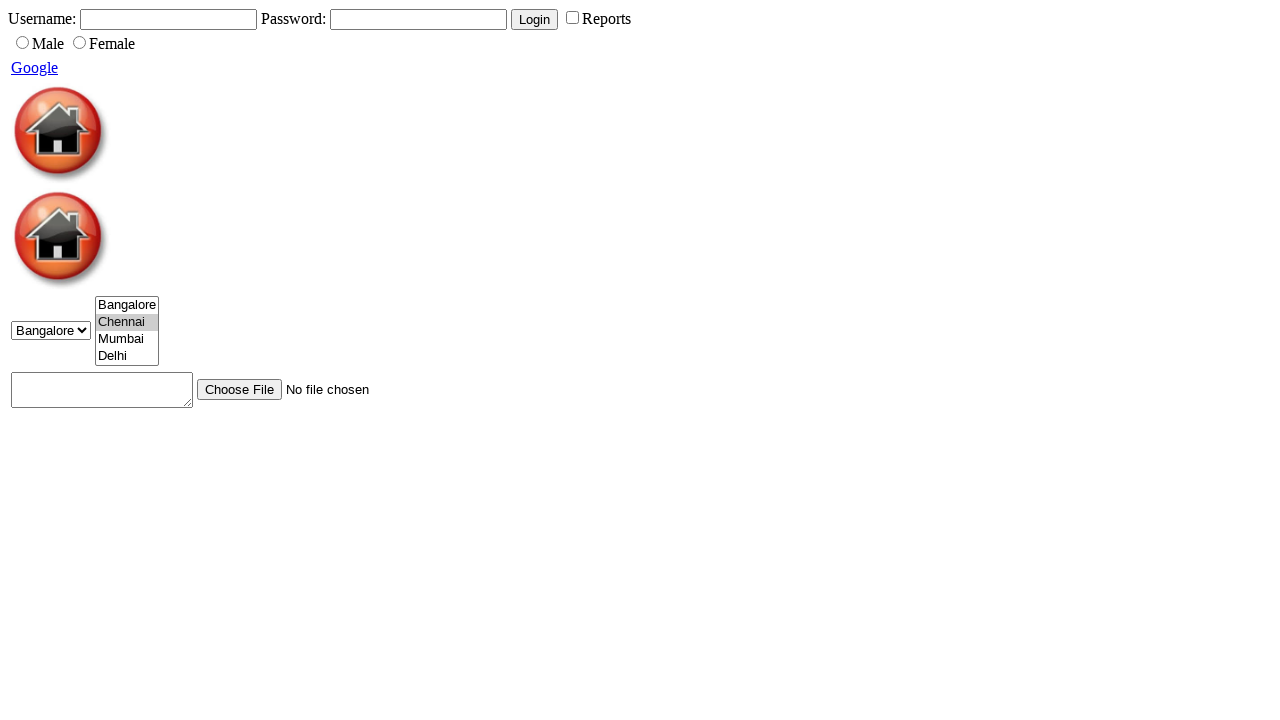

Deselected all options from the dropdown
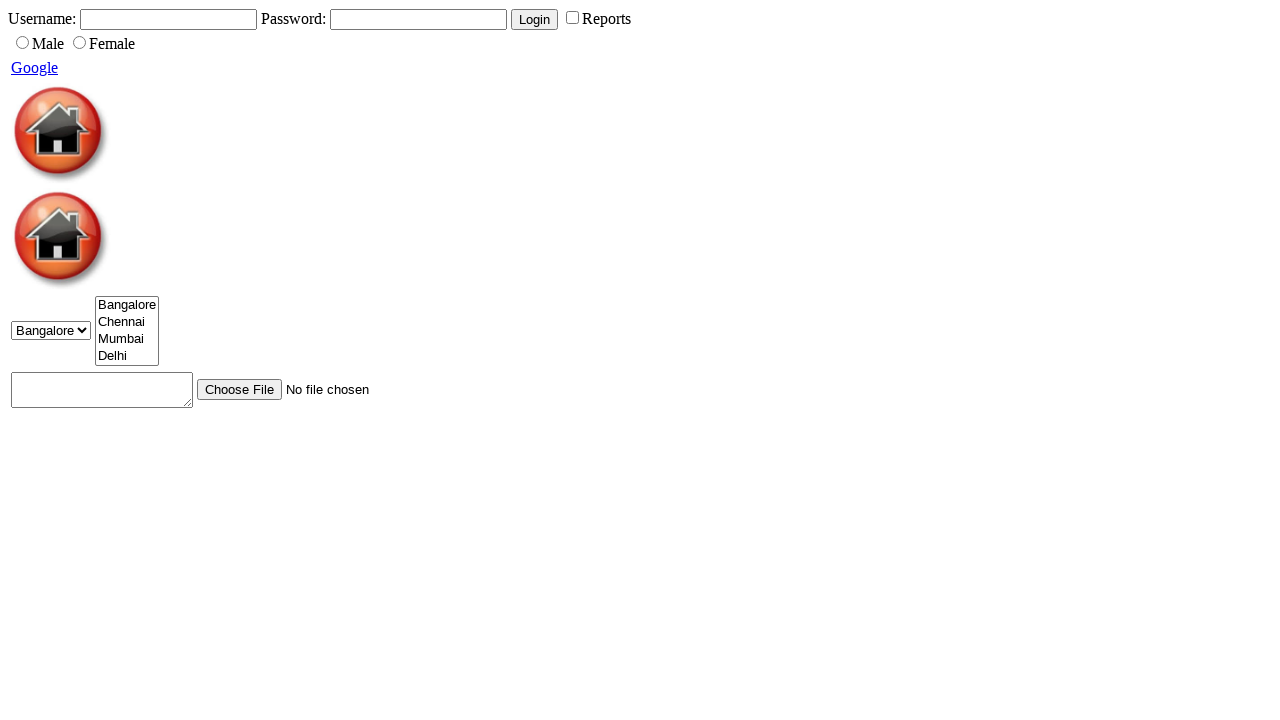

Selected option with value '1' again on #cities
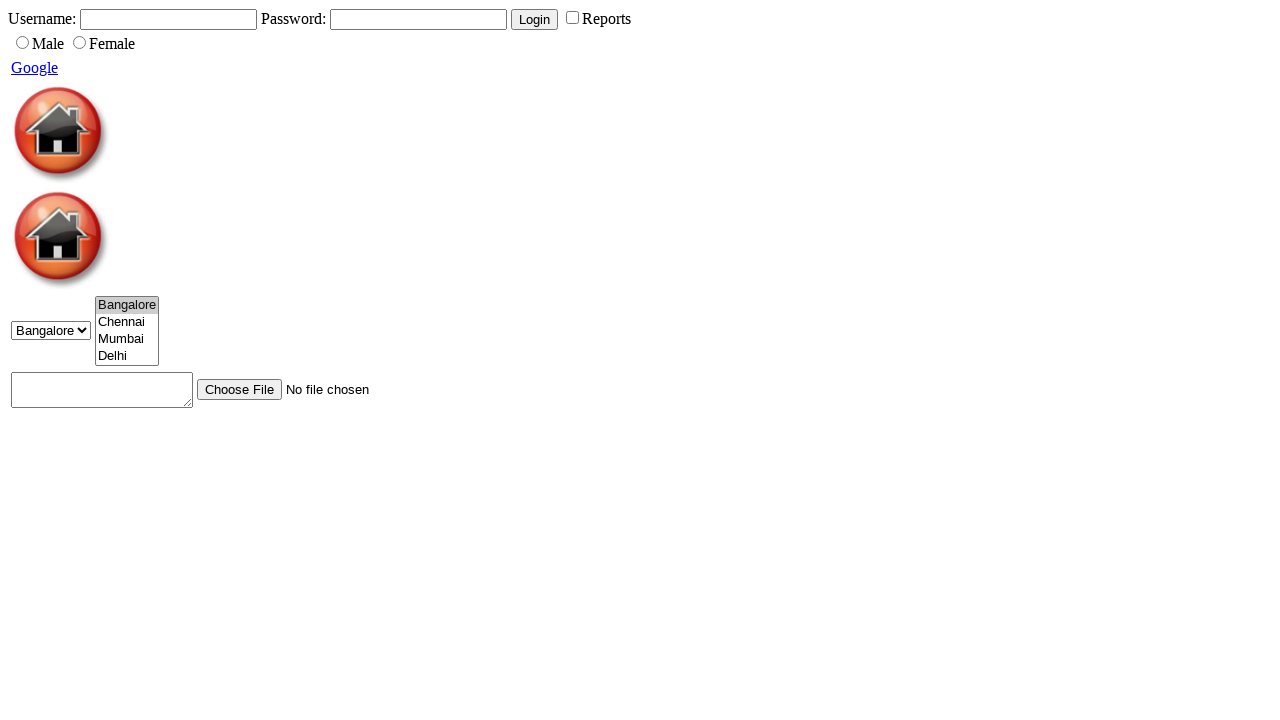

Attempted to select option with value '1' again (already selected) on #cities
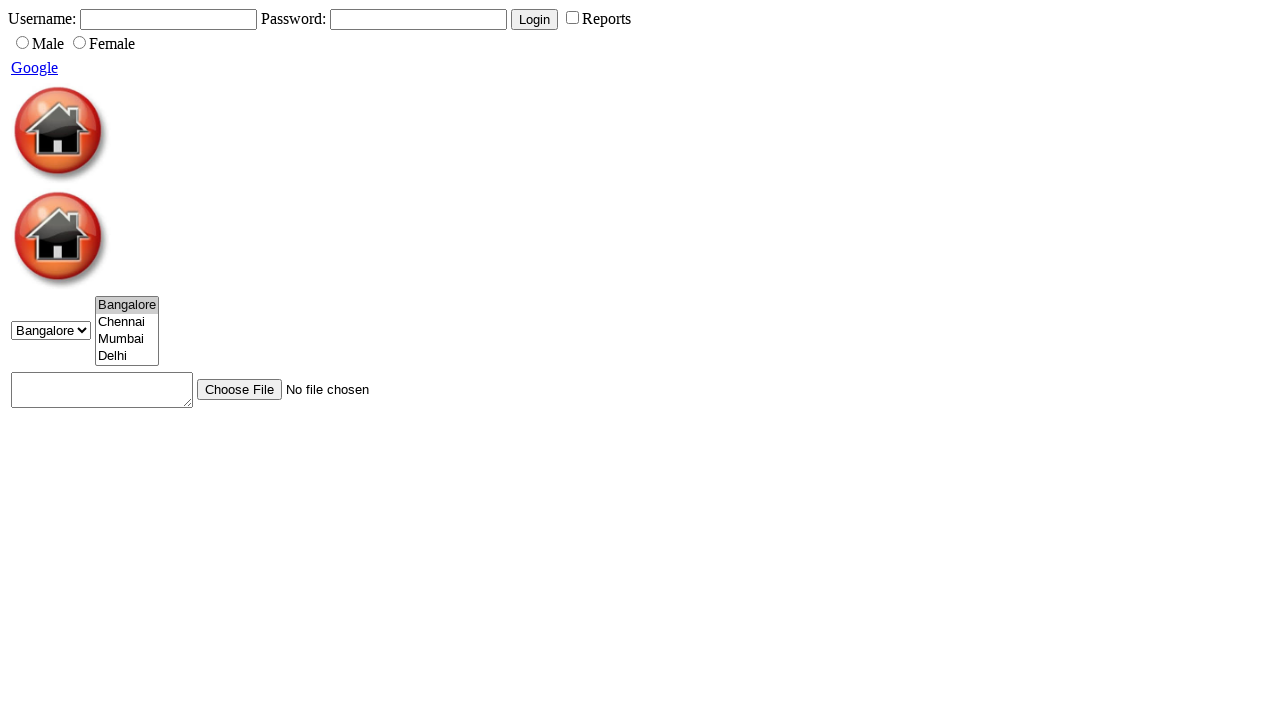

Selected option with visible text 'Chennai' again on #cities
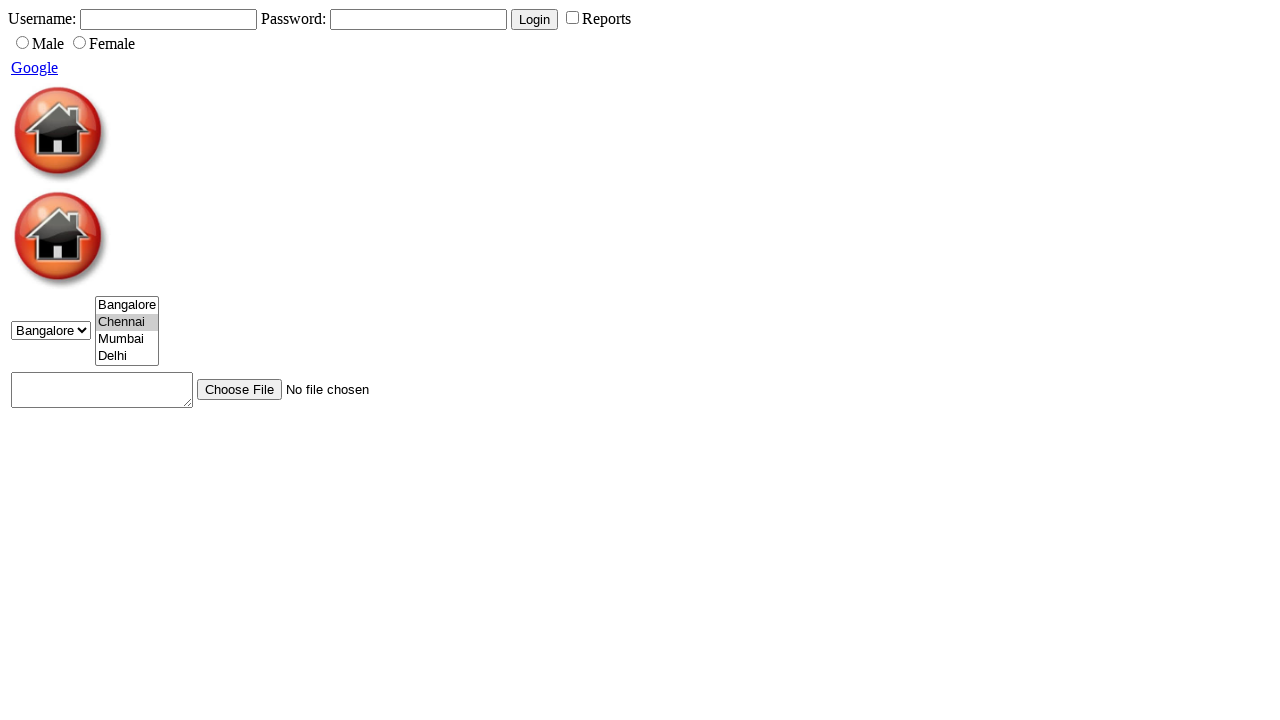

Deselected the 3rd option (index 2) from the dropdown
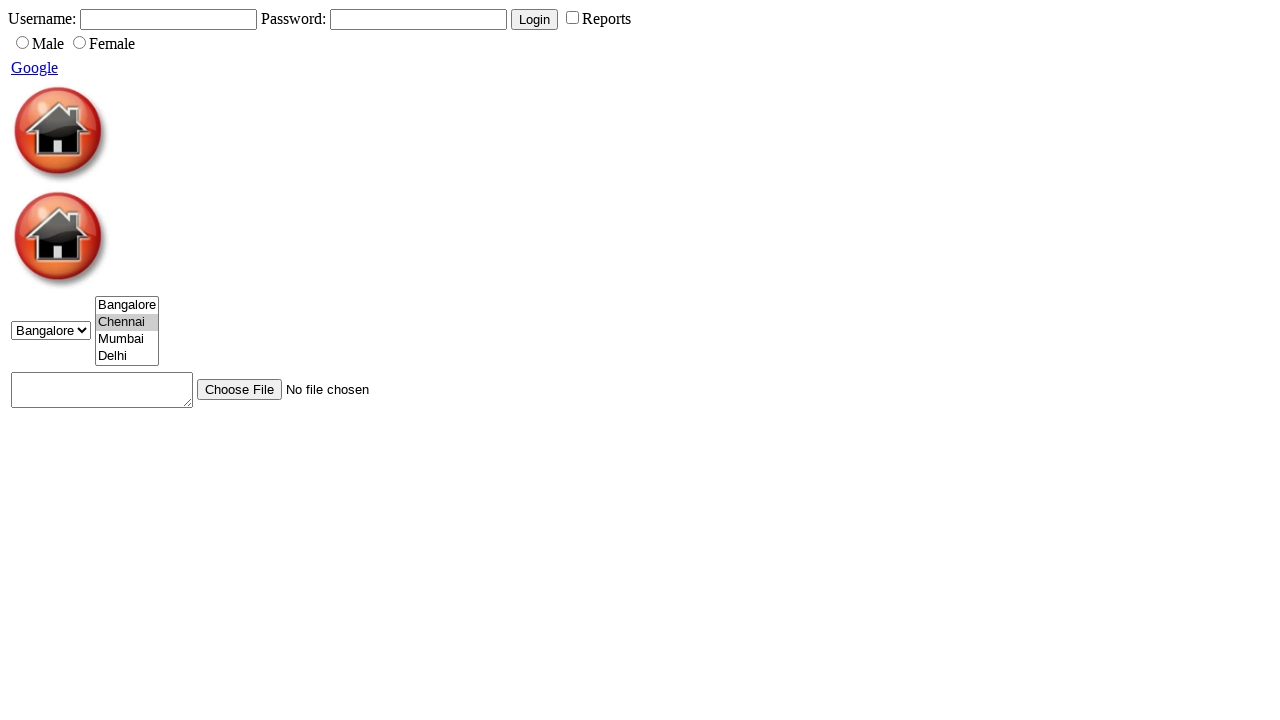

Selected option with value '1' once more on #cities
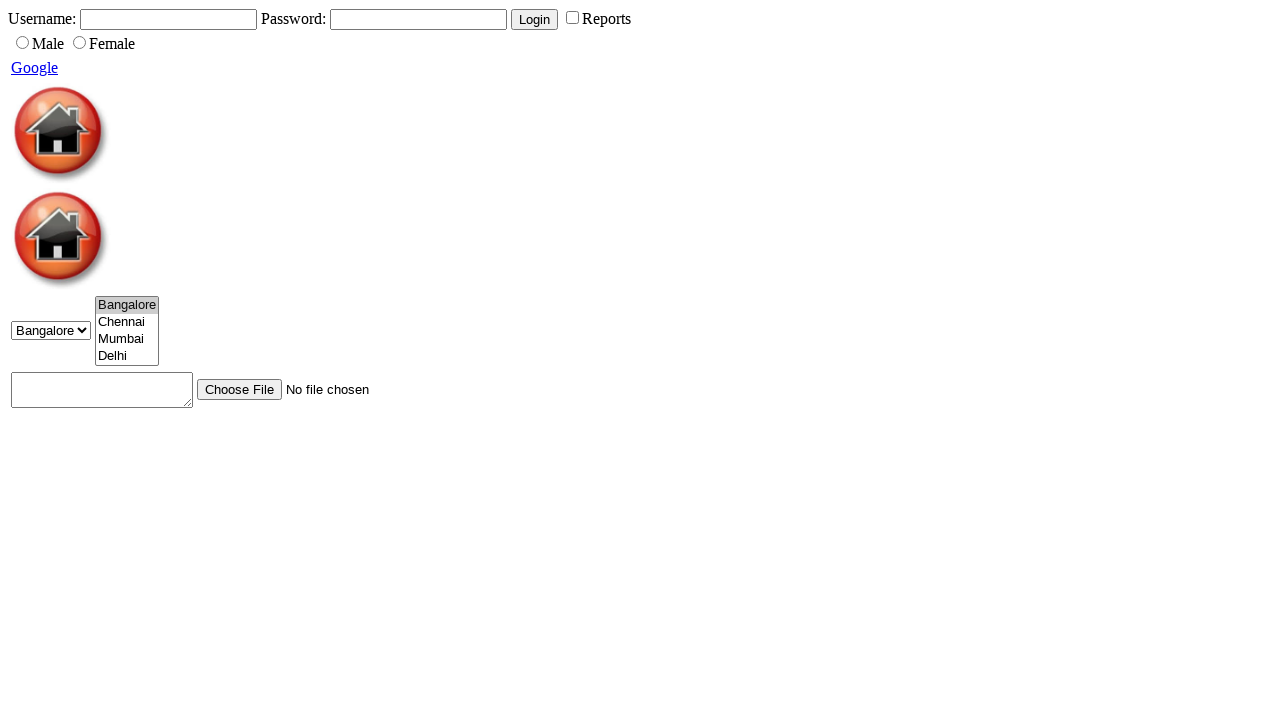

Deselected option with visible text 'Chennai'
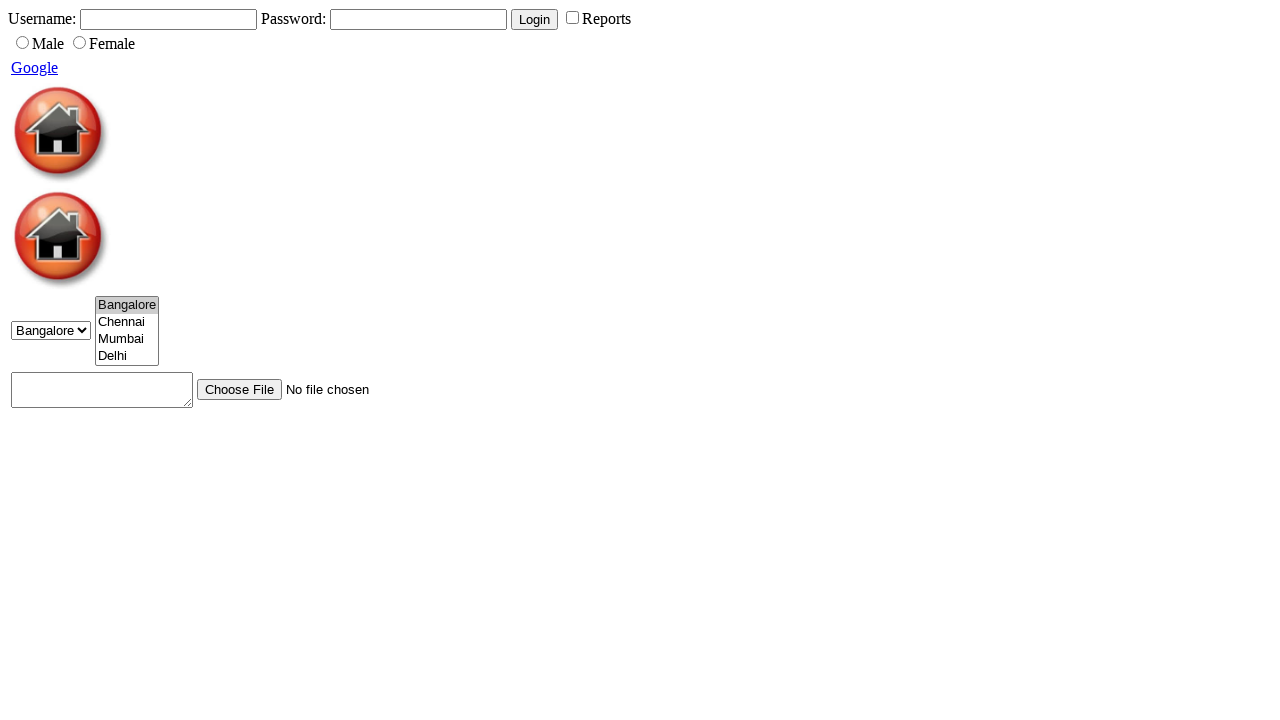

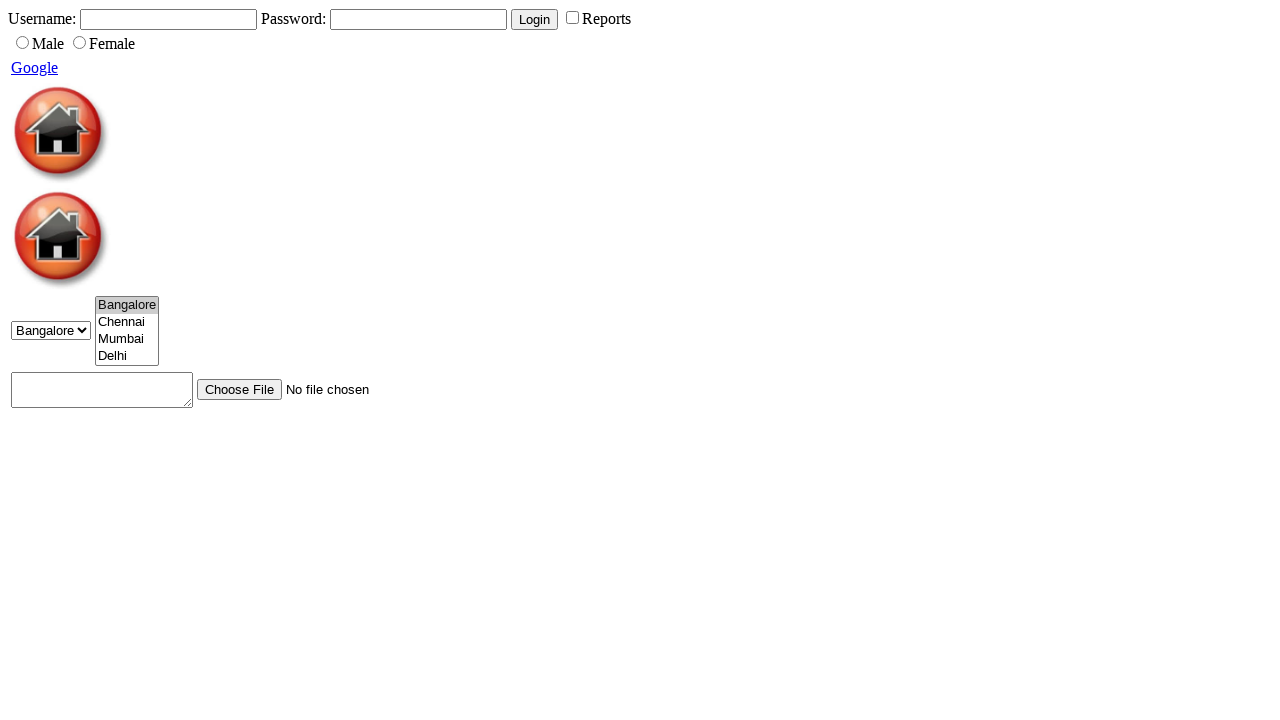